Navigates to a frames demo page, clicks on the iFrame tab, and fills a search field within an iframe using frame by name

Starting URL: https://www.globalsqa.com/demo-site/frames-and-windows/

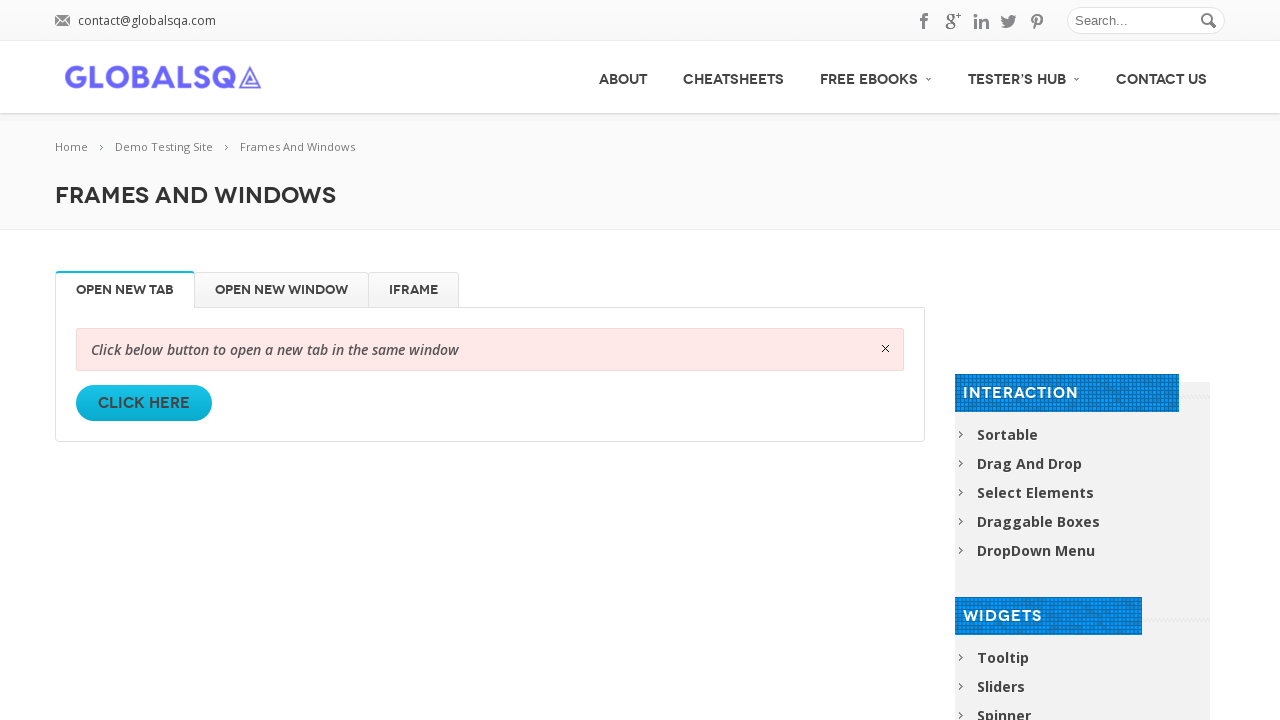

Navigated to frames and windows demo page
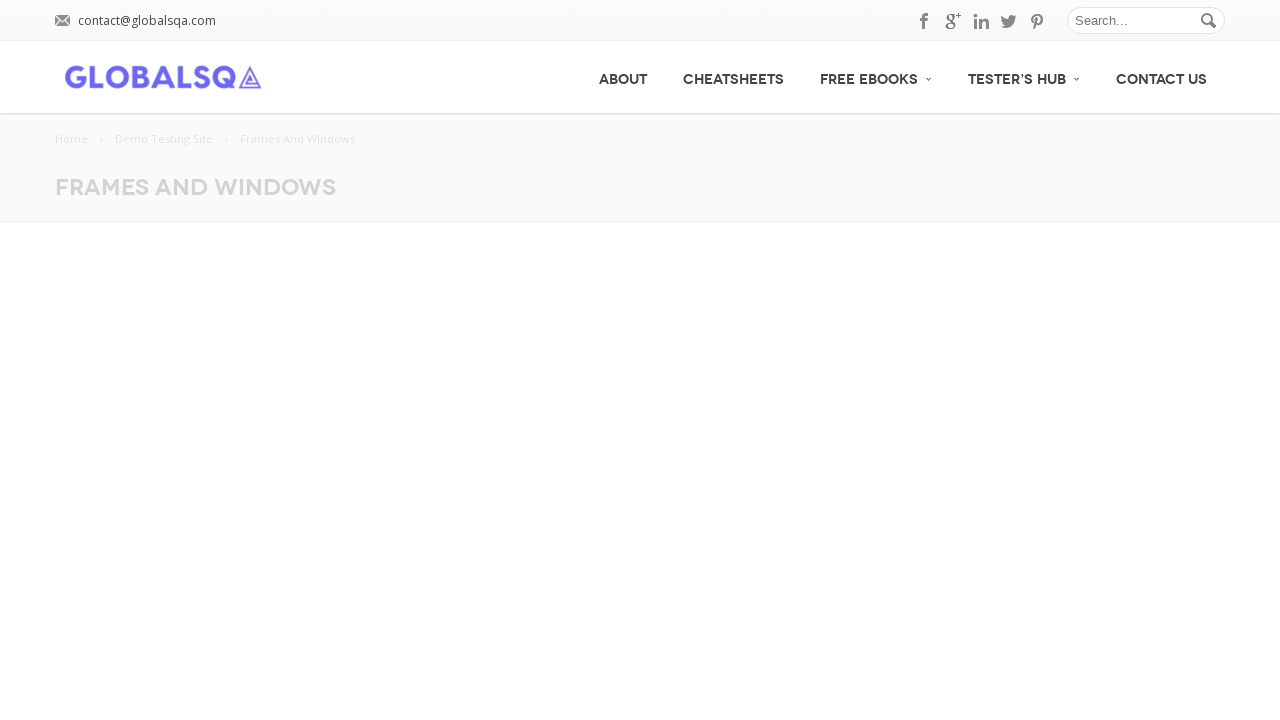

Clicked on the iFrame tab at (414, 282) on xpath=//li[@id='iFrame']
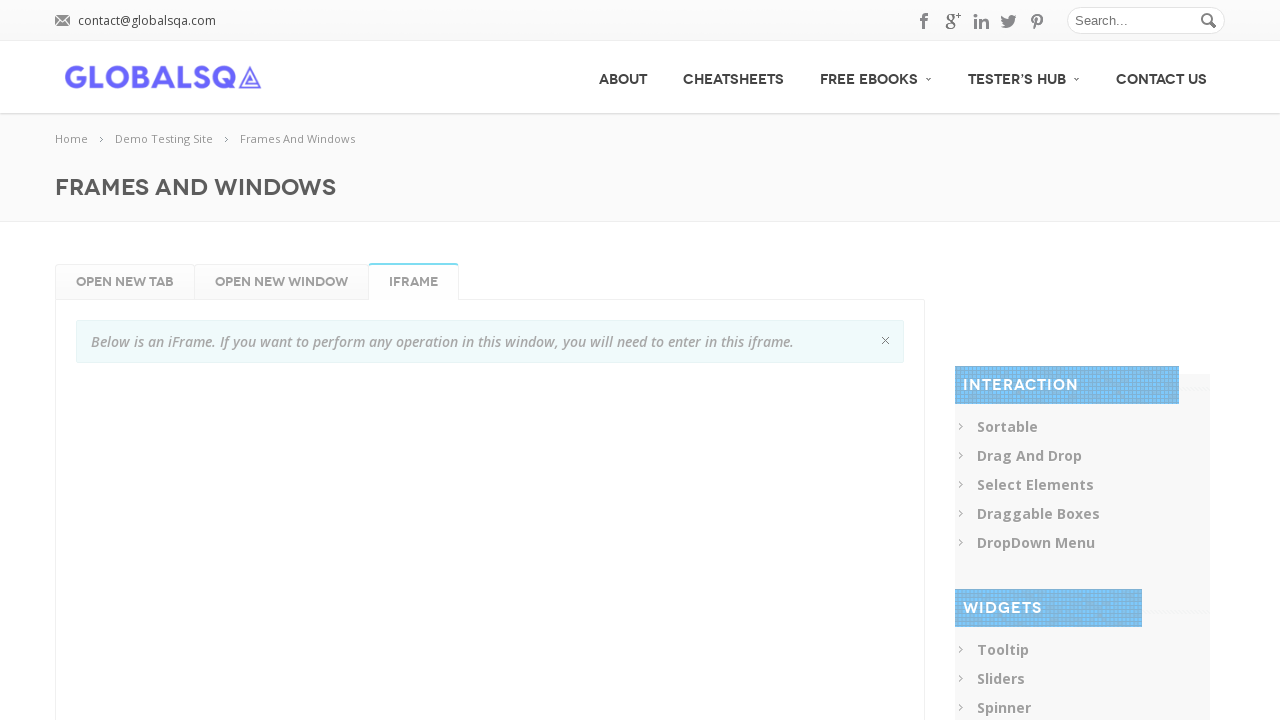

Waited for iframe to load
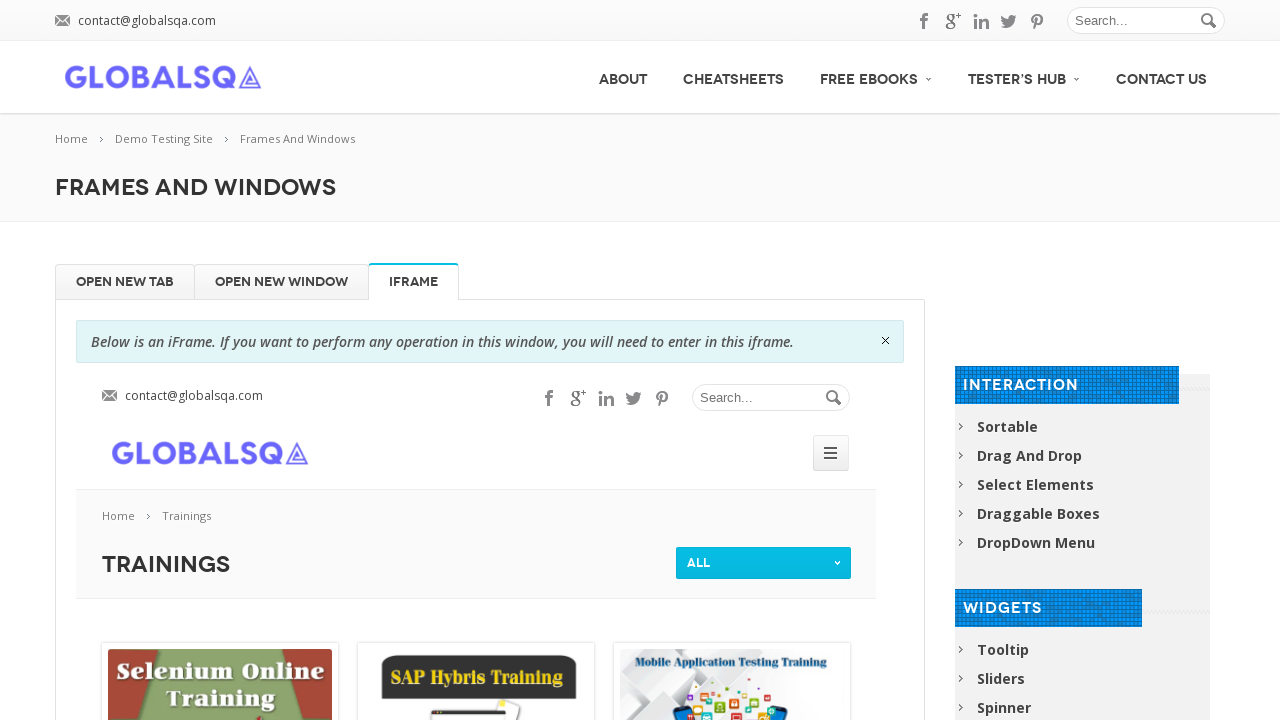

Retrieved iframe by name 'globalSqa'
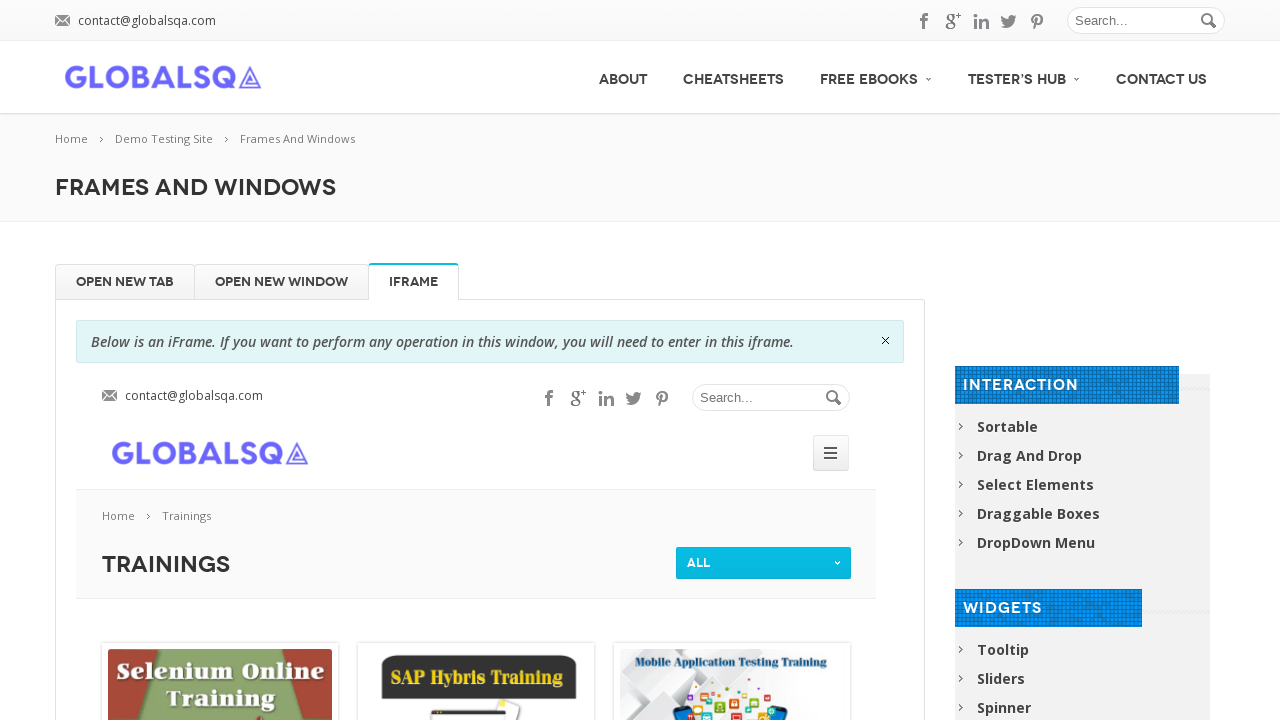

Filled search field within iframe with 'selenium' on xpath=//input[@placeholder='Search...']
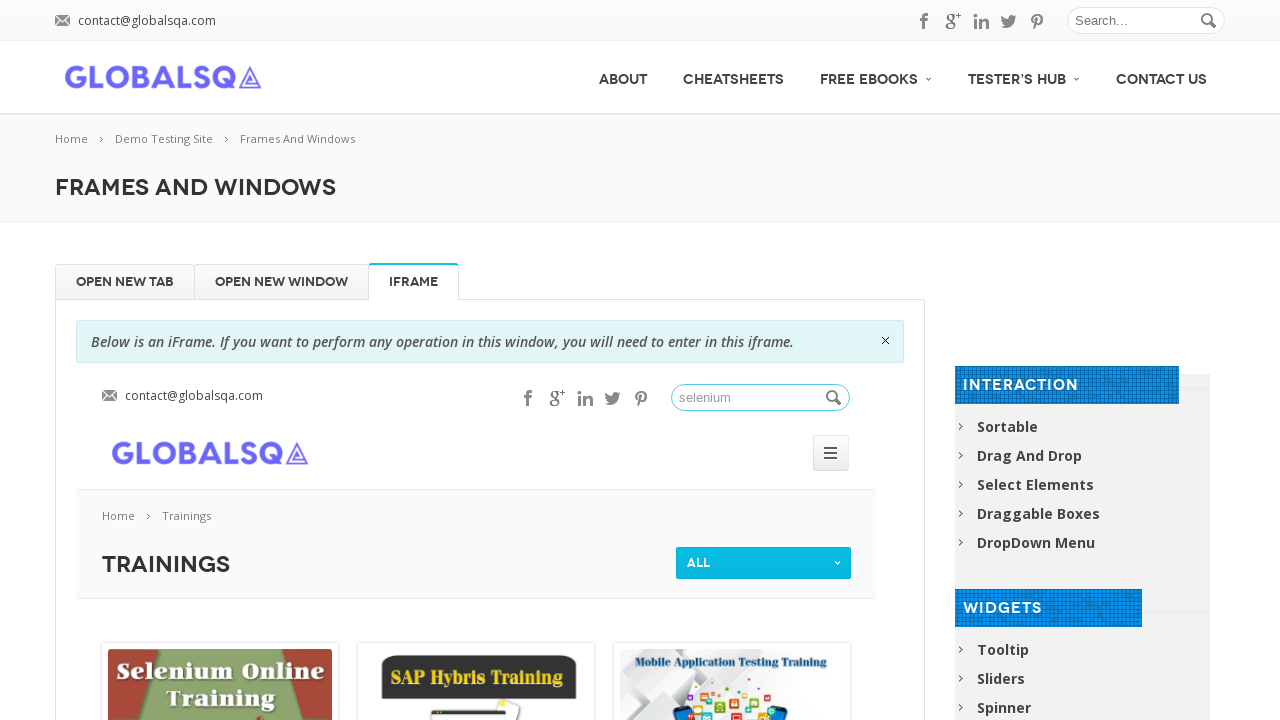

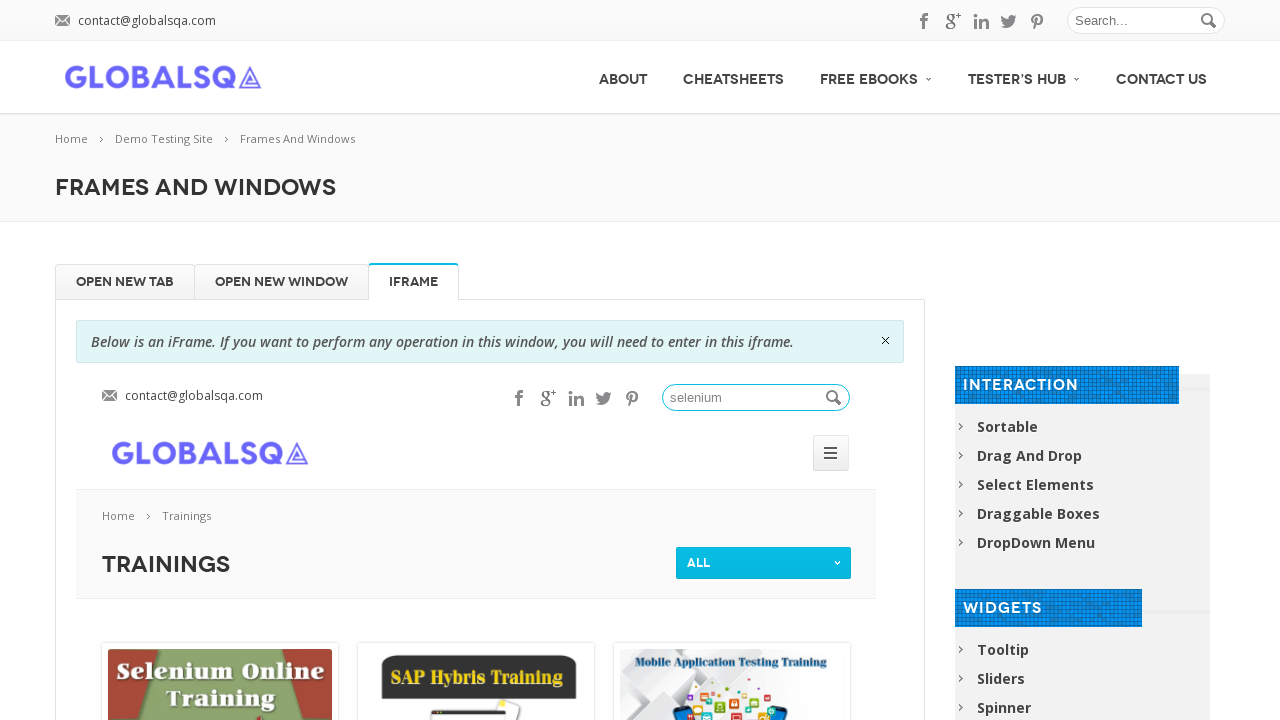